Tests alert handling functionality by entering a name in a text field, triggering a confirm dialog, and dismissing it

Starting URL: https://rahulshettyacademy.com/AutomationPractice/

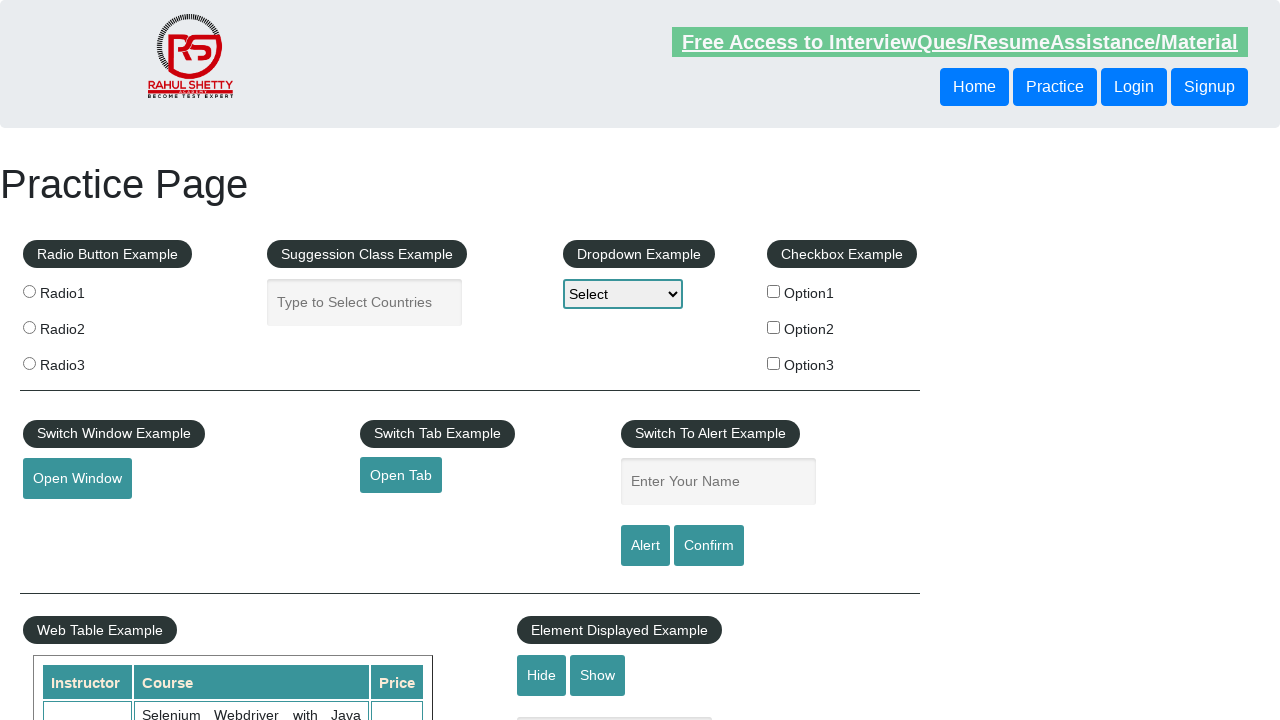

Filled name field with 'Yogi' on #name
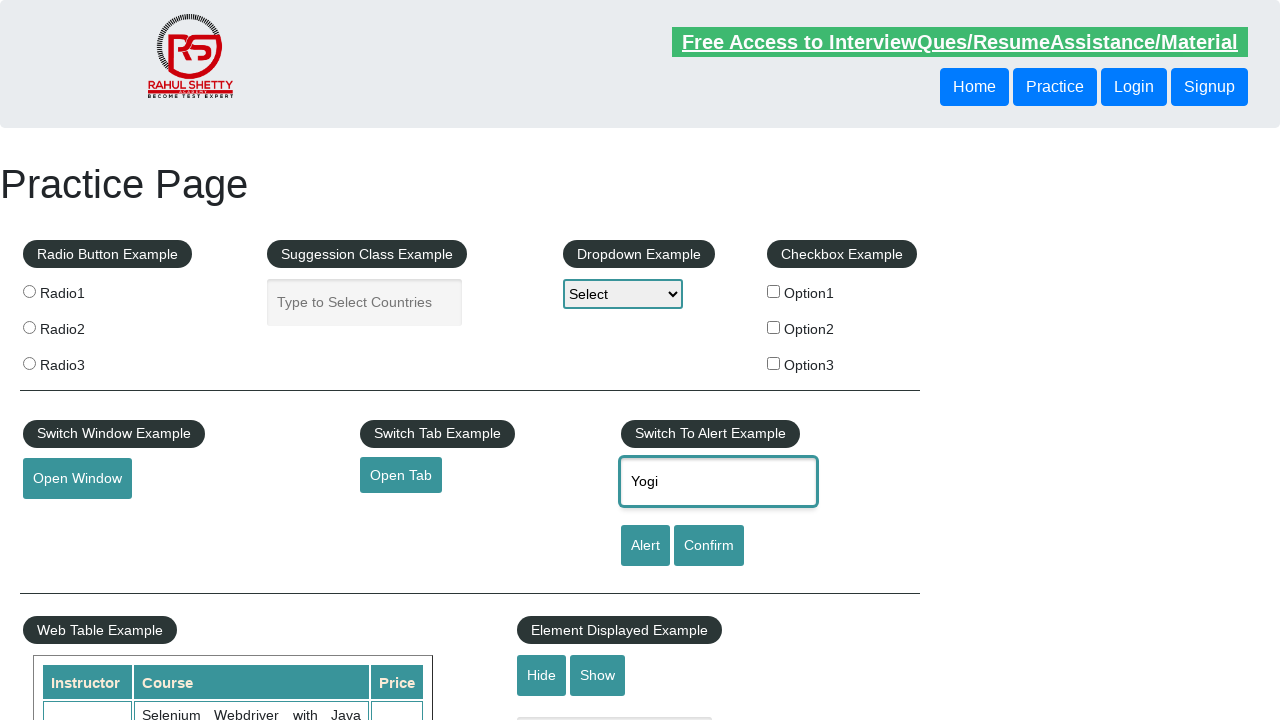

Set up dialog handler to dismiss confirm dialogs
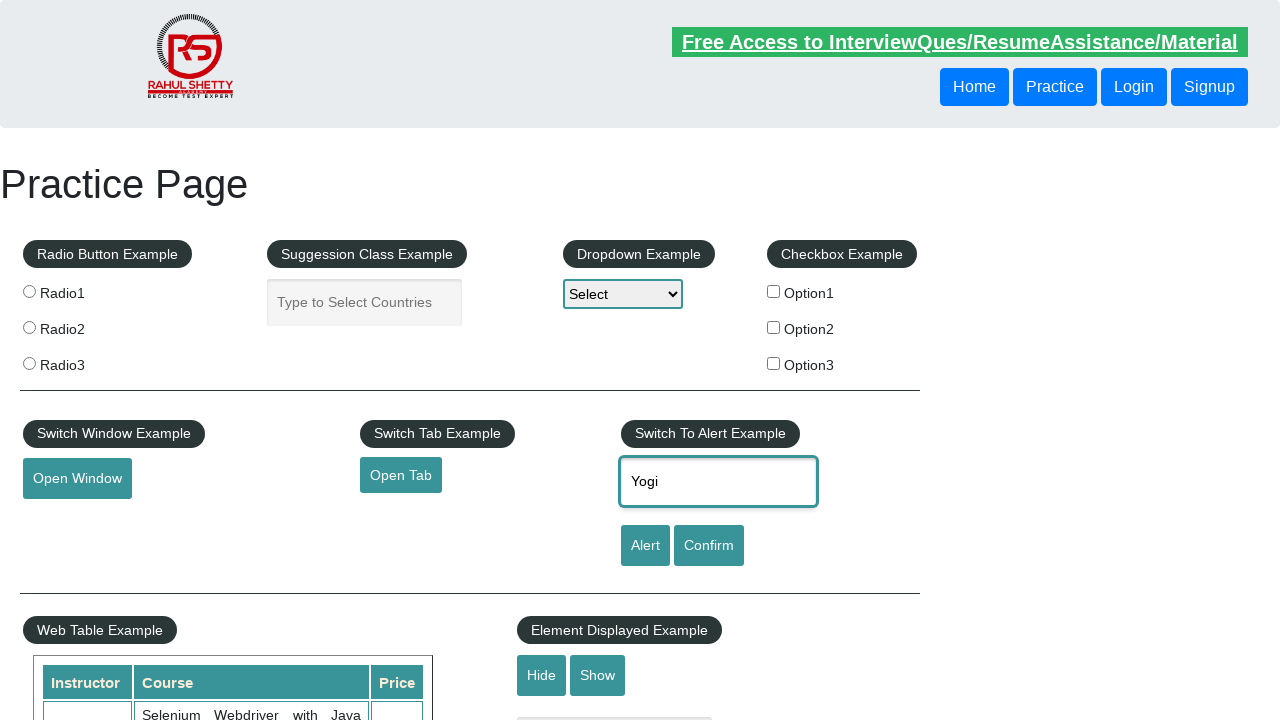

Clicked confirm button to trigger alert dialog at (709, 546) on #confirmbtn
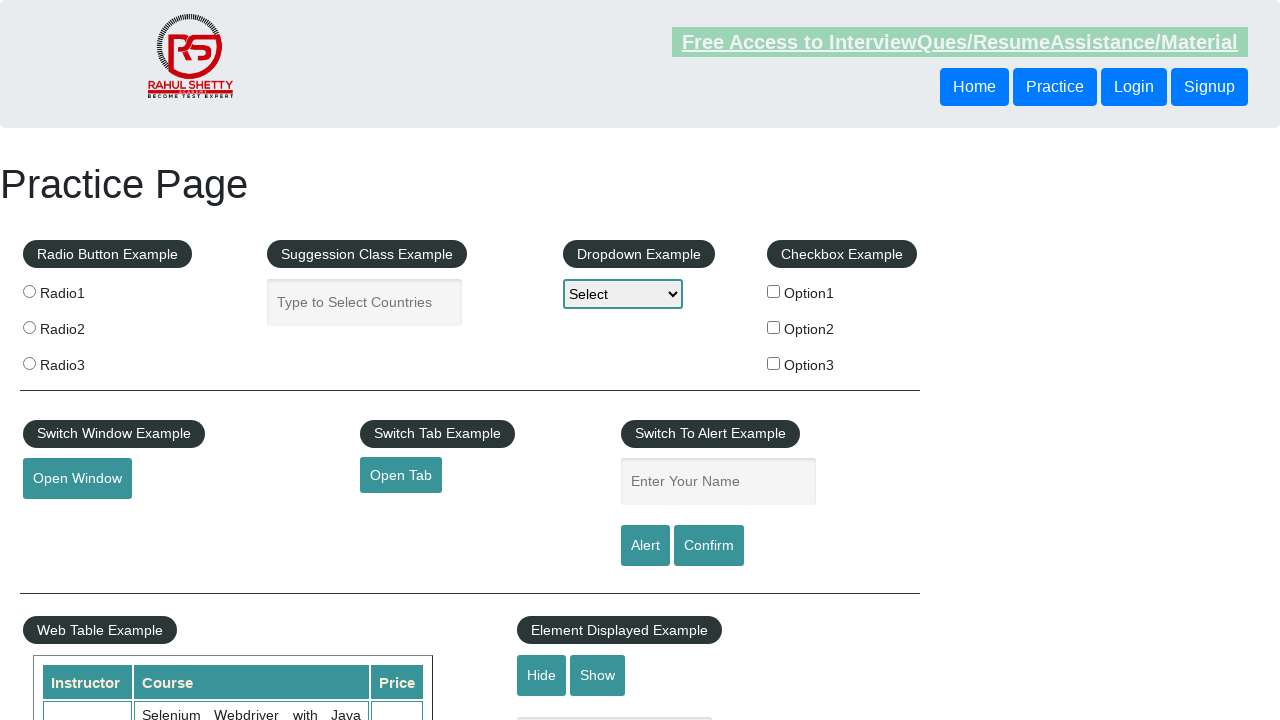

Waited for dialog to be handled
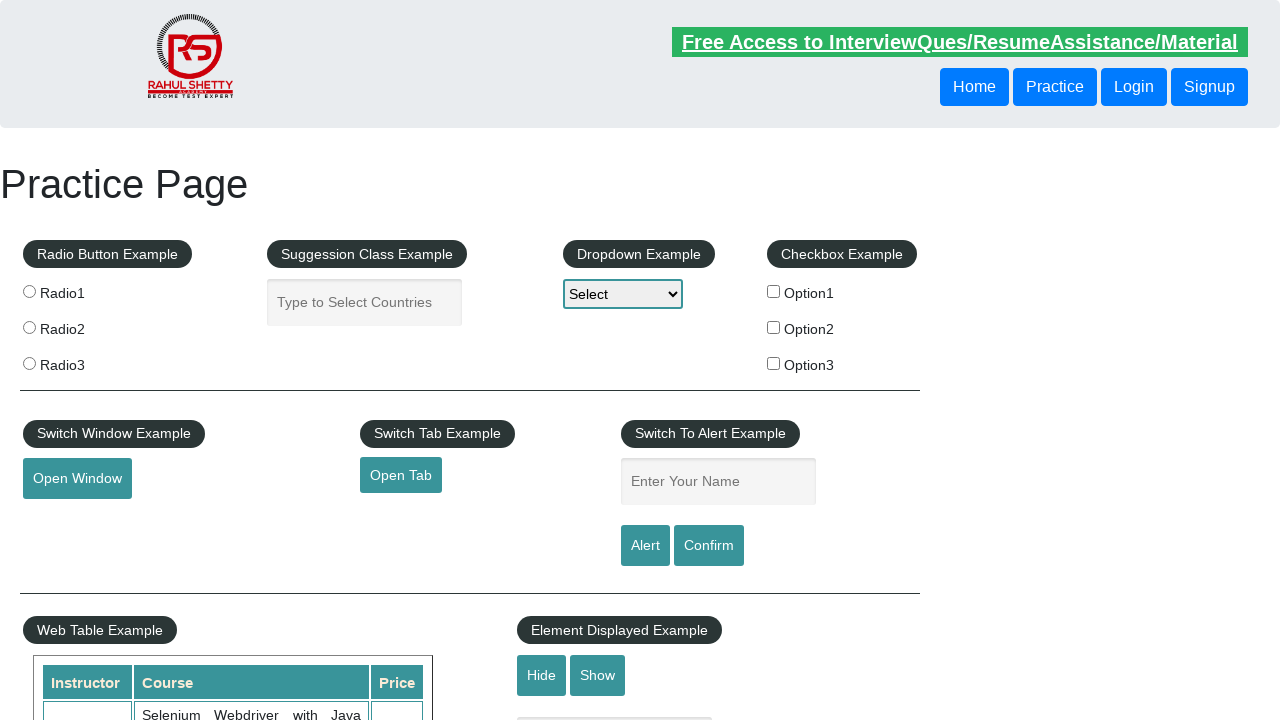

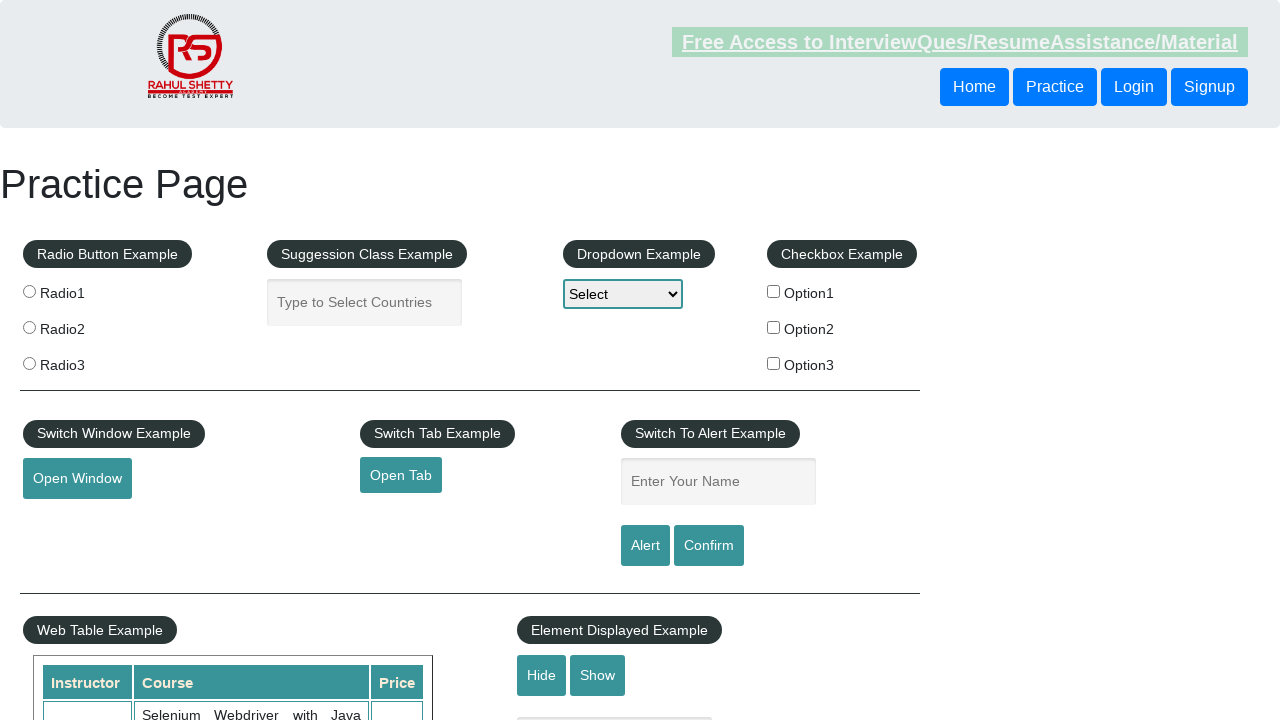